Tests a simple form by filling in first name, last name, city, and country fields, then submitting the form

Starting URL: http://suninjuly.github.io/simple_form_find_task.html

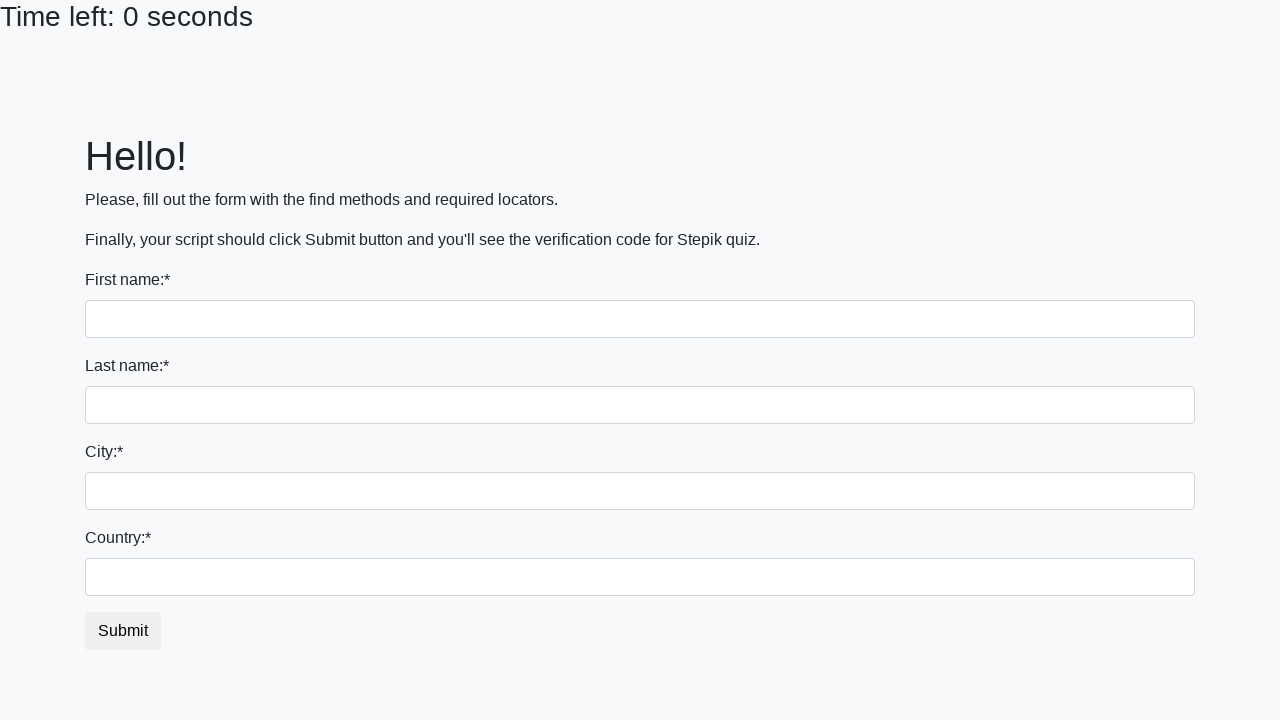

Filled first name field with 'Ilya' on input[name='first_name']
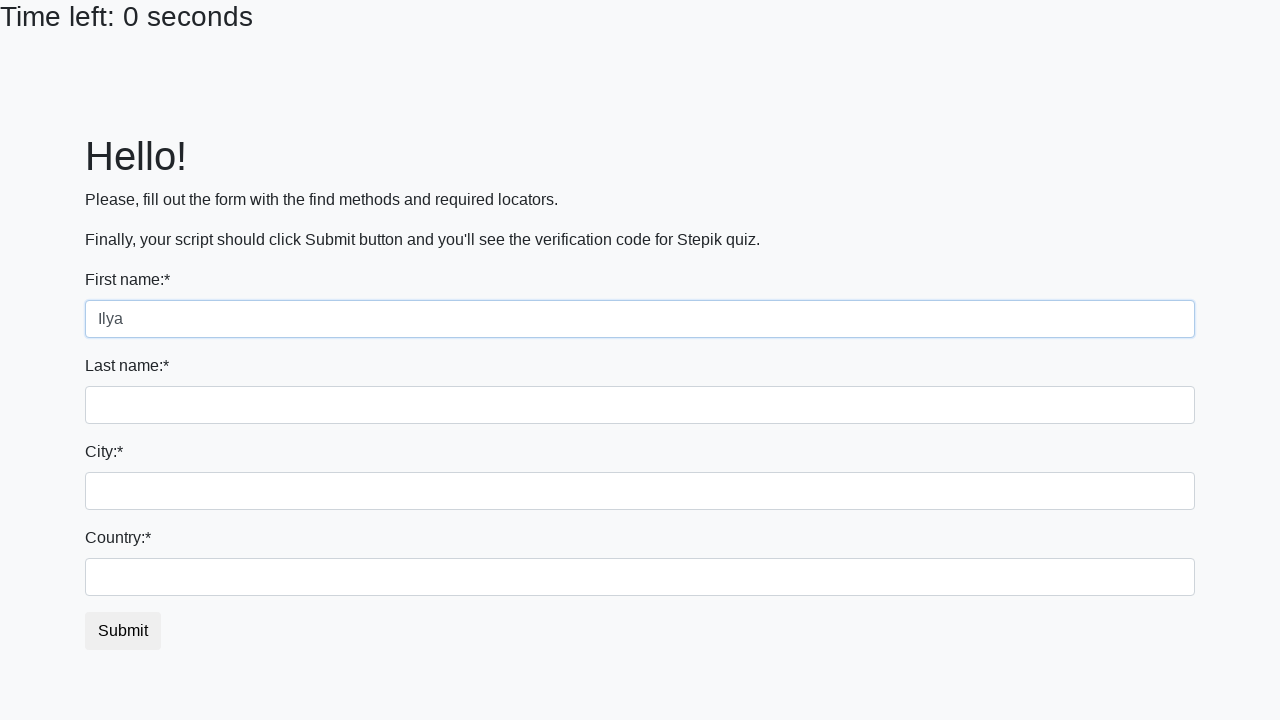

Filled last name field with 'Krivoshein' on input[name='last_name']
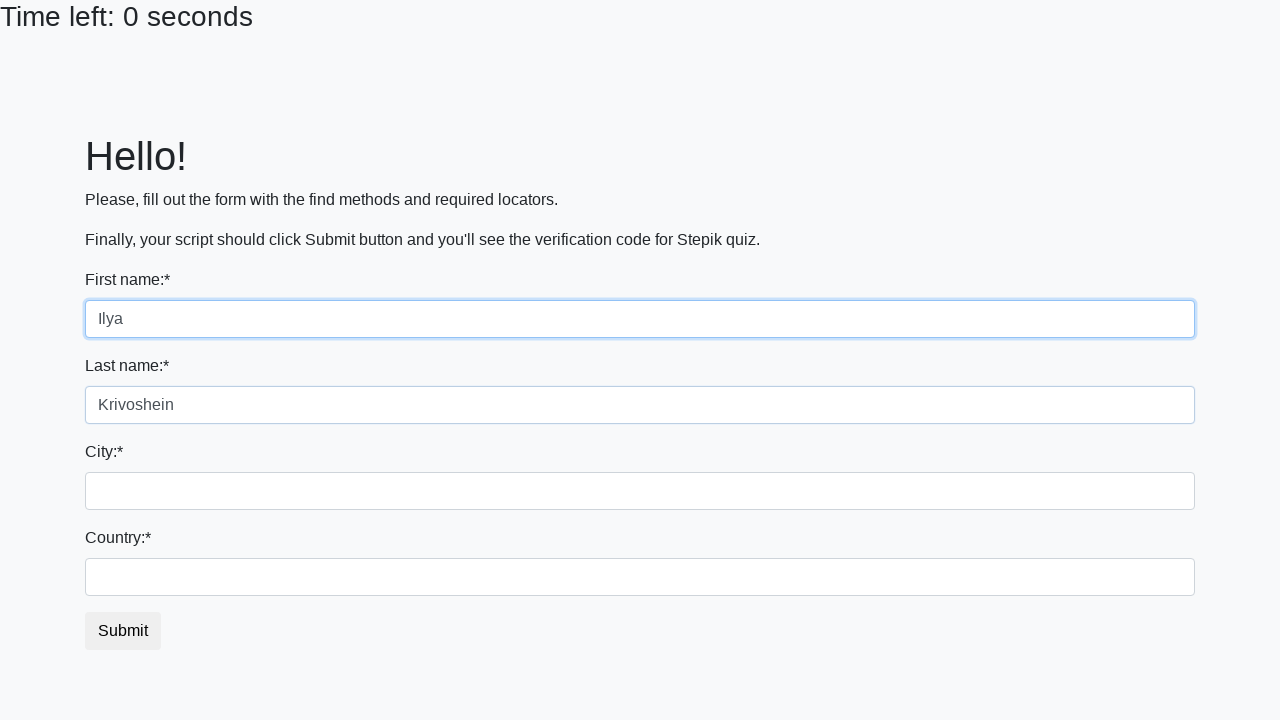

Filled city field with 'Tomsk' on .form-control.city
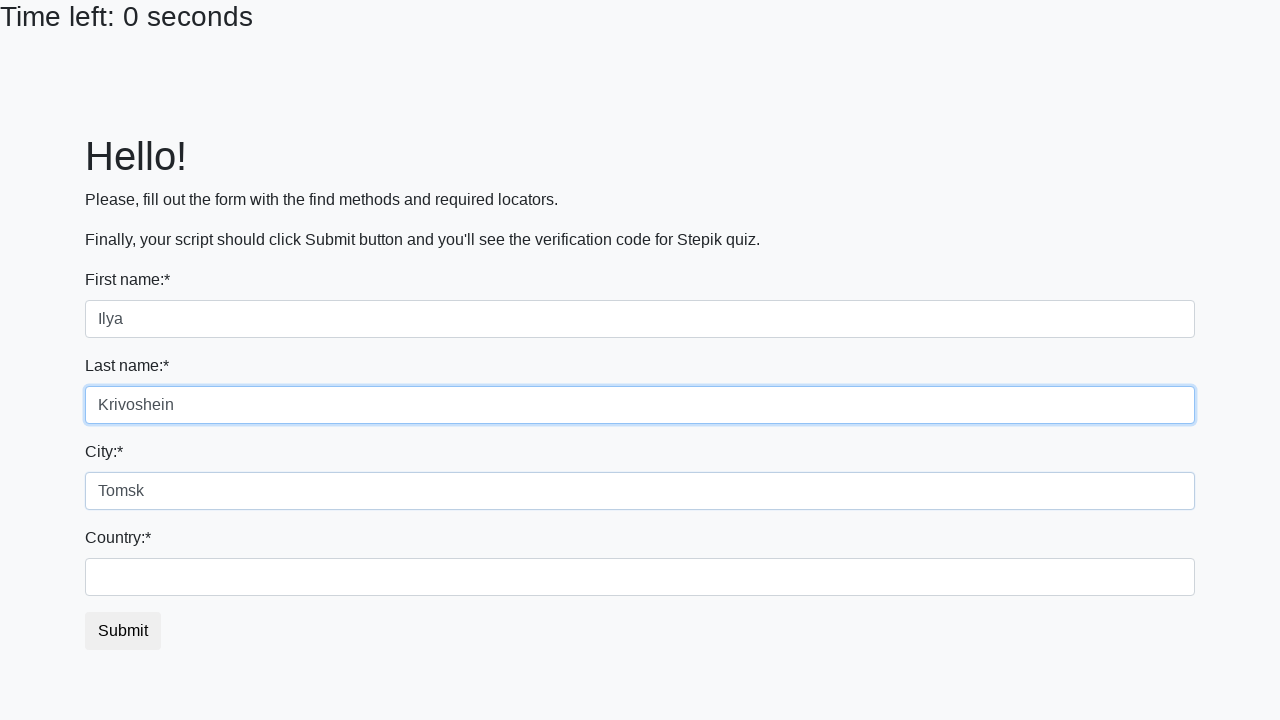

Filled country field with 'Russia' on #country
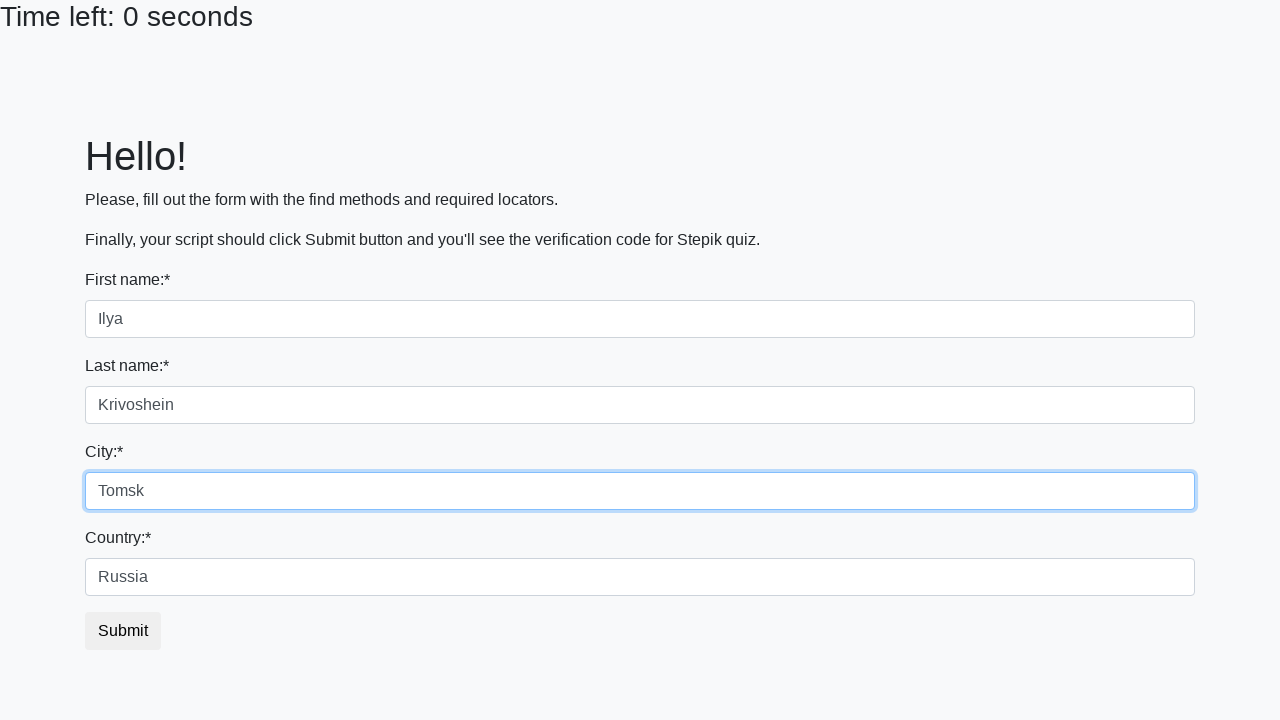

Clicked submit button to submit the form at (123, 631) on button.btn
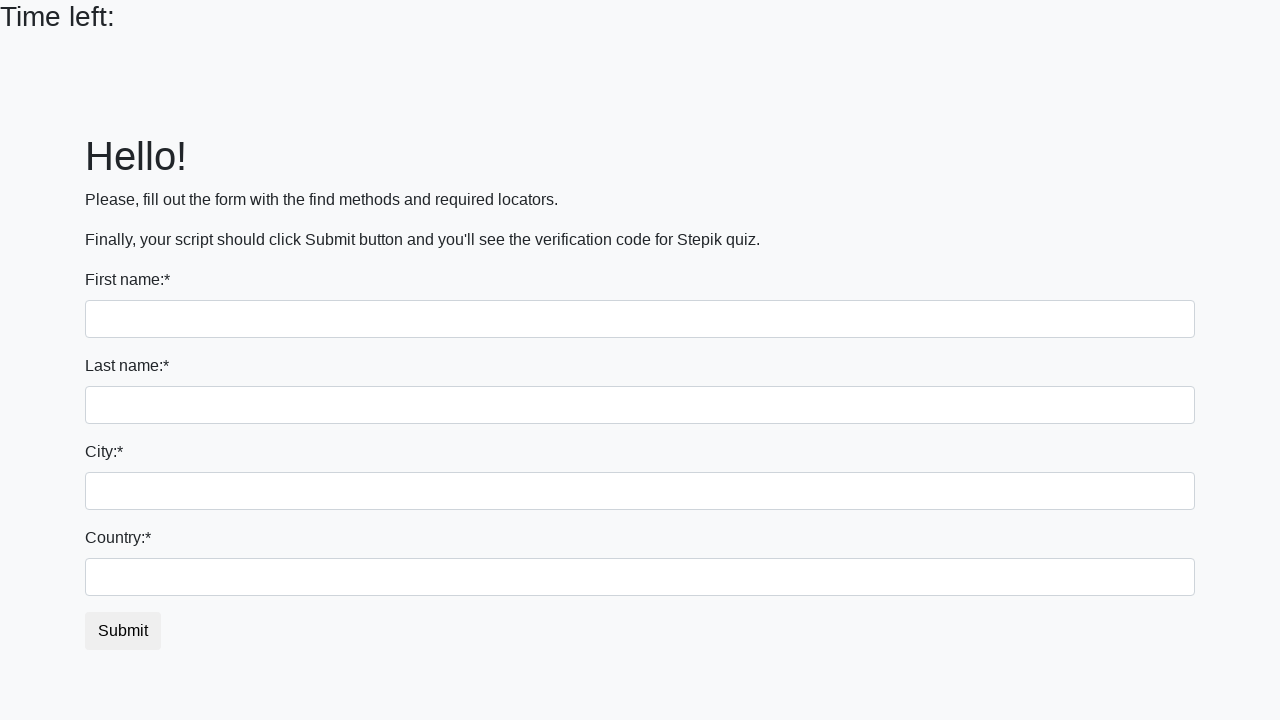

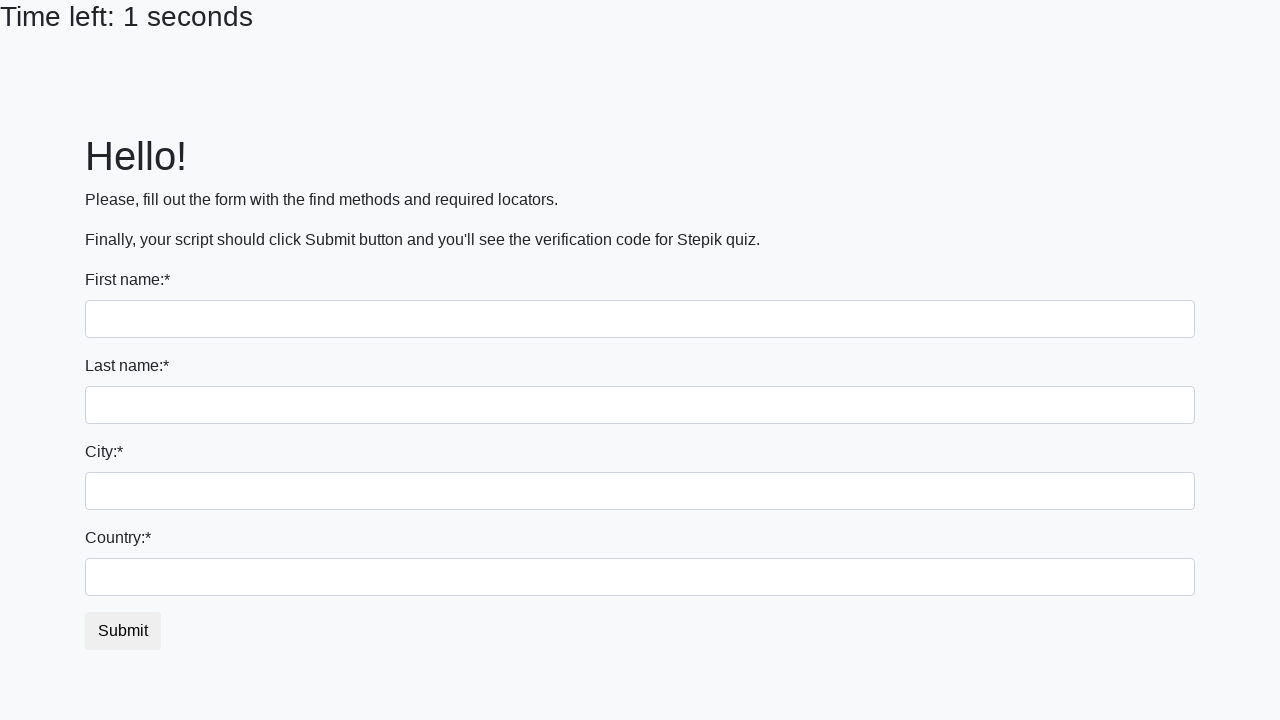